Tests the Text Box form on DemoQA by navigating through Elements section, filling the form with valid data (name, email, addresses), submitting it, and verifying the output displays the submitted information.

Starting URL: https://demoqa.com

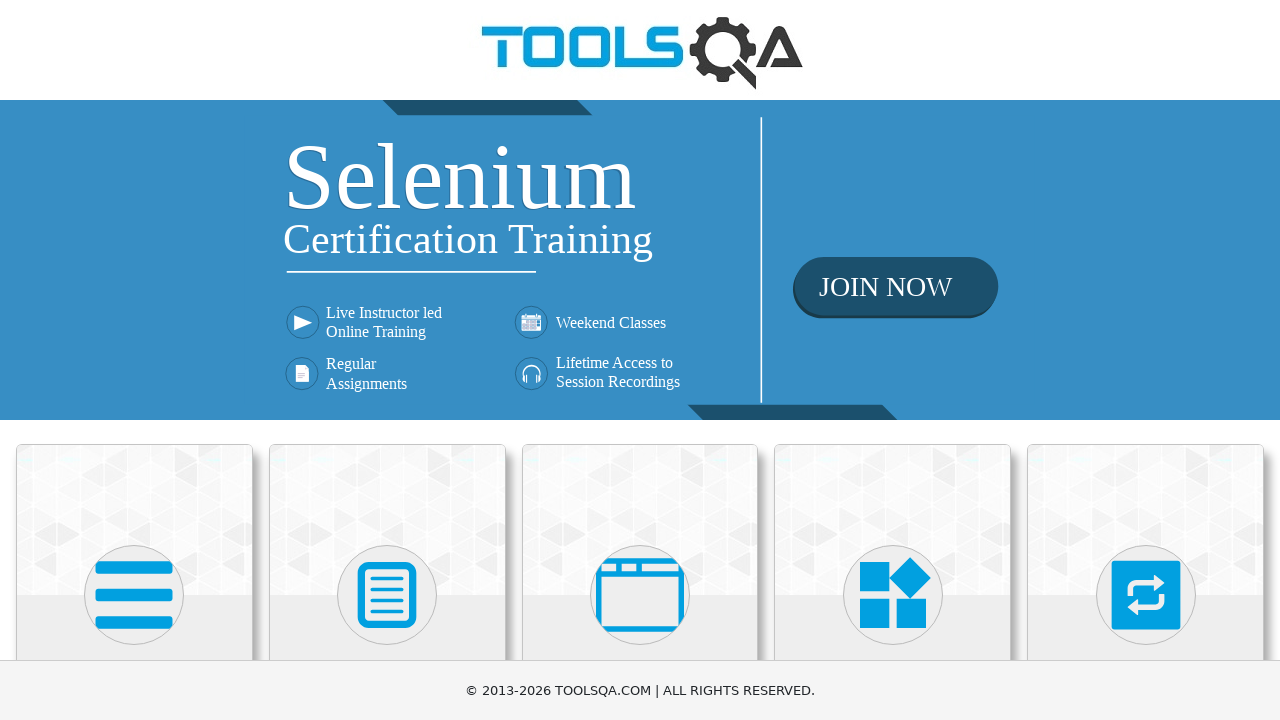

Clicked on Elements card to expand menu at (134, 520) on div.card:has-text('Elements')
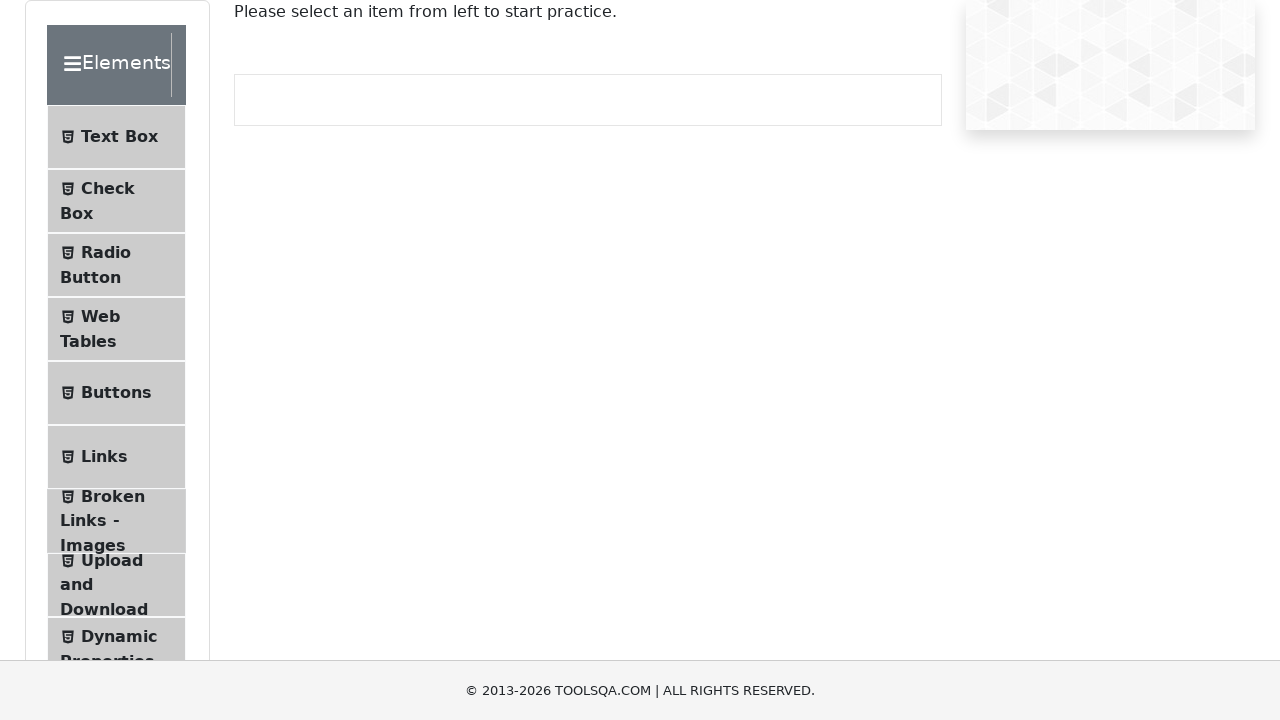

Clicked on Text Box menu item to navigate to form at (119, 137) on text=Text Box
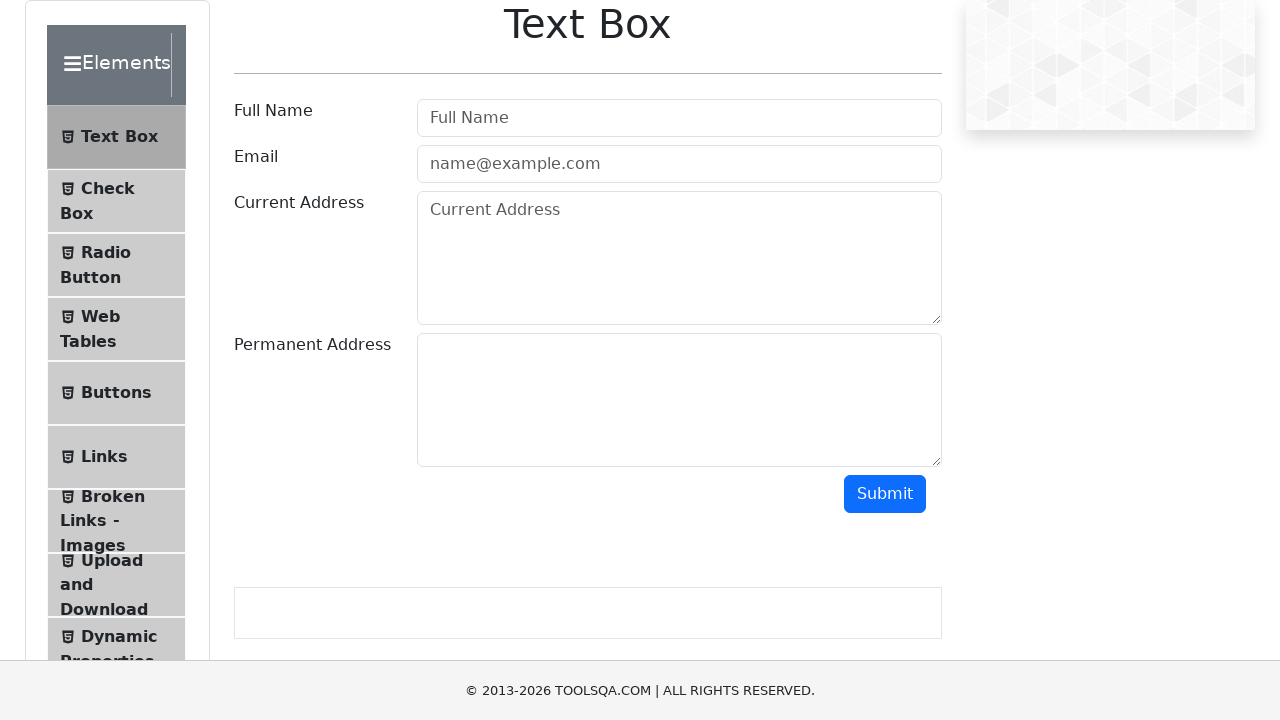

Filled user name field with 'John Anderson' on #userName
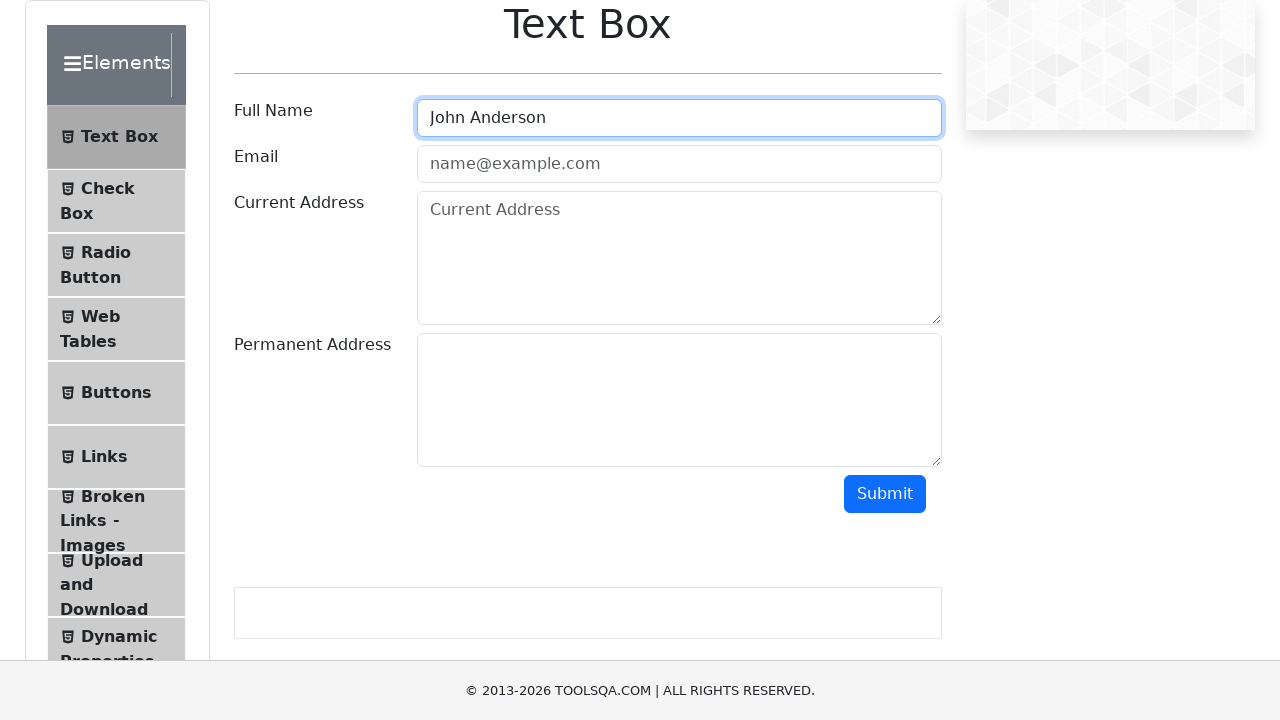

Filled email field with 'john.anderson@example.com' on #userEmail
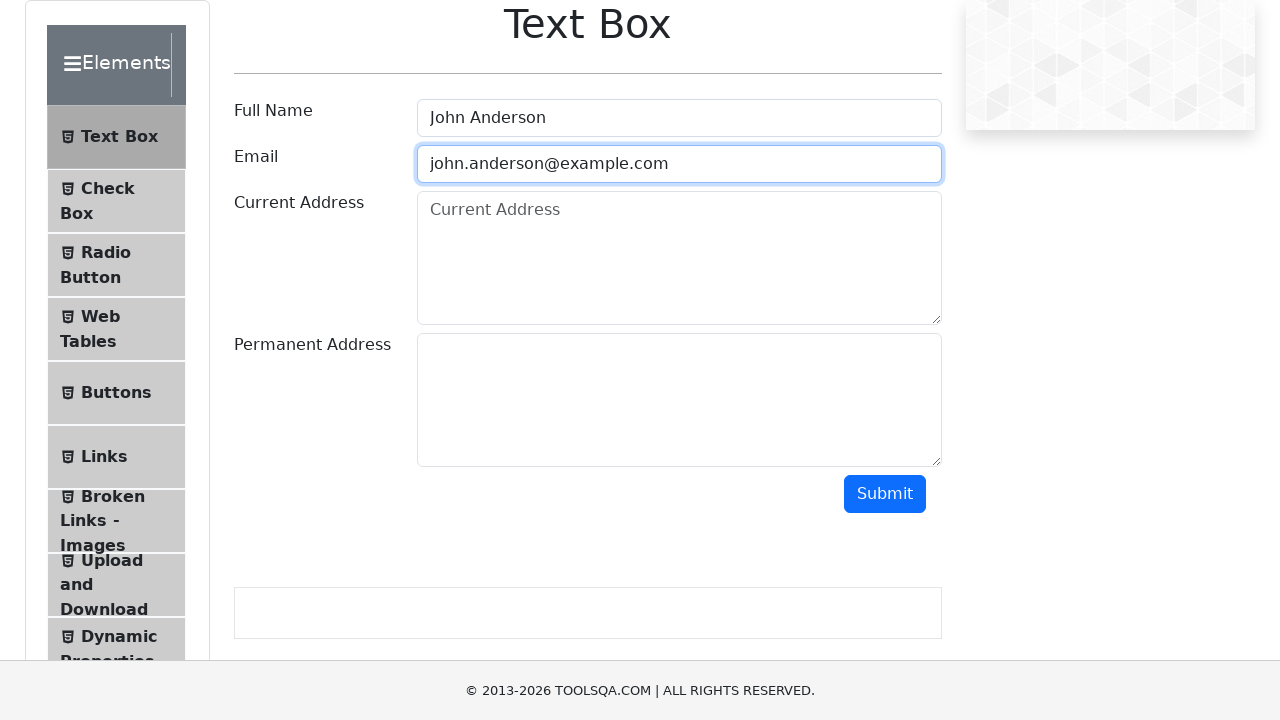

Filled current address field with '123 Main Street, New York, NY 10001' on #currentAddress
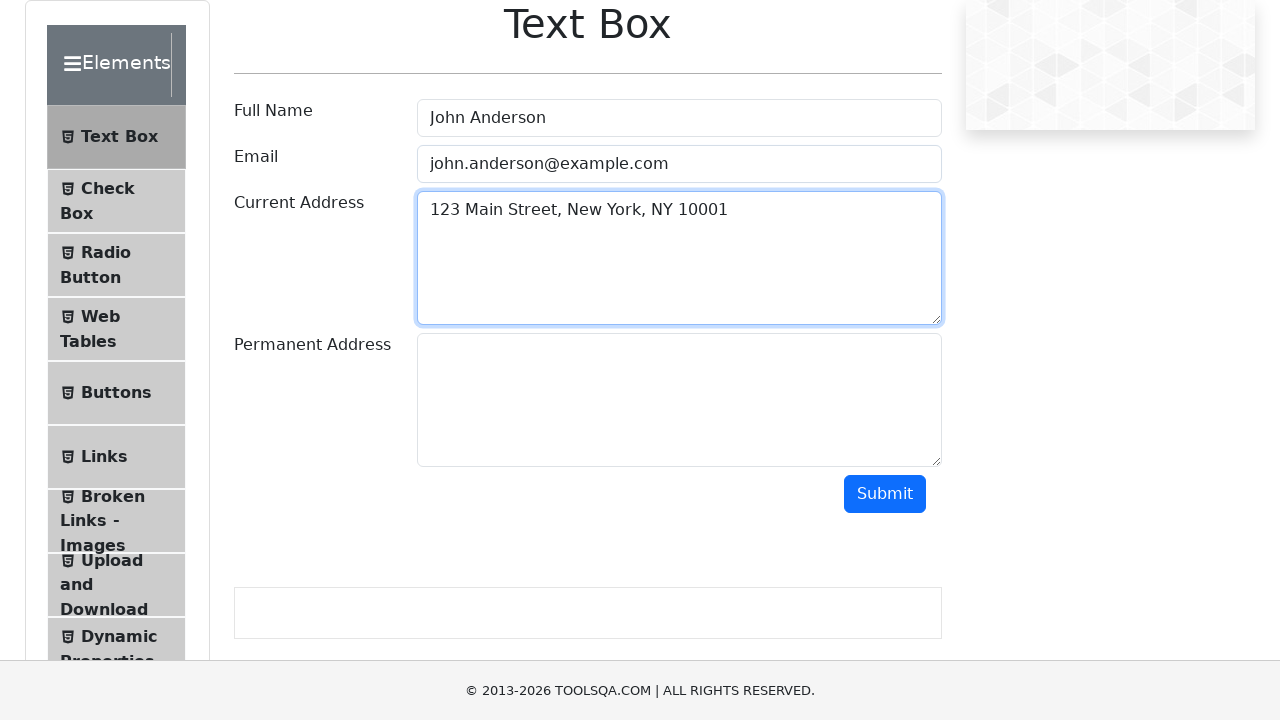

Filled permanent address field with '456 Oak Avenue, Los Angeles, CA 90001' on #permanentAddress
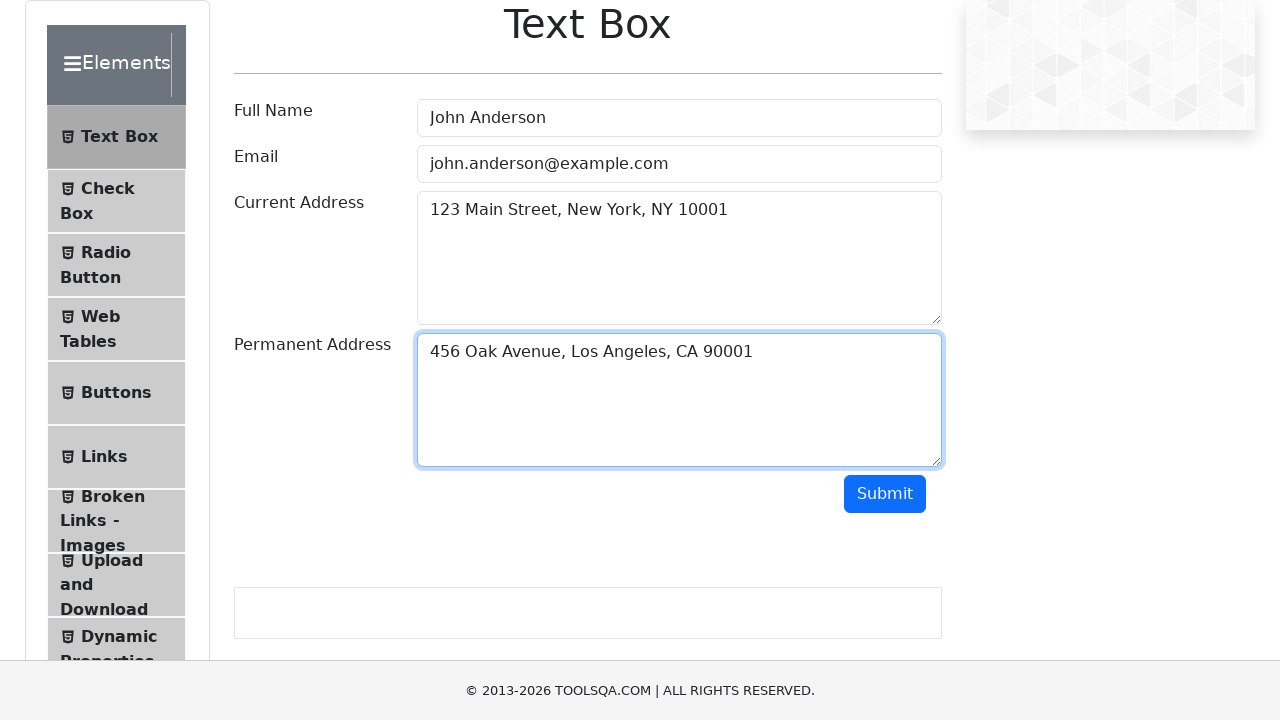

Clicked submit button to submit the form at (885, 494) on #submit
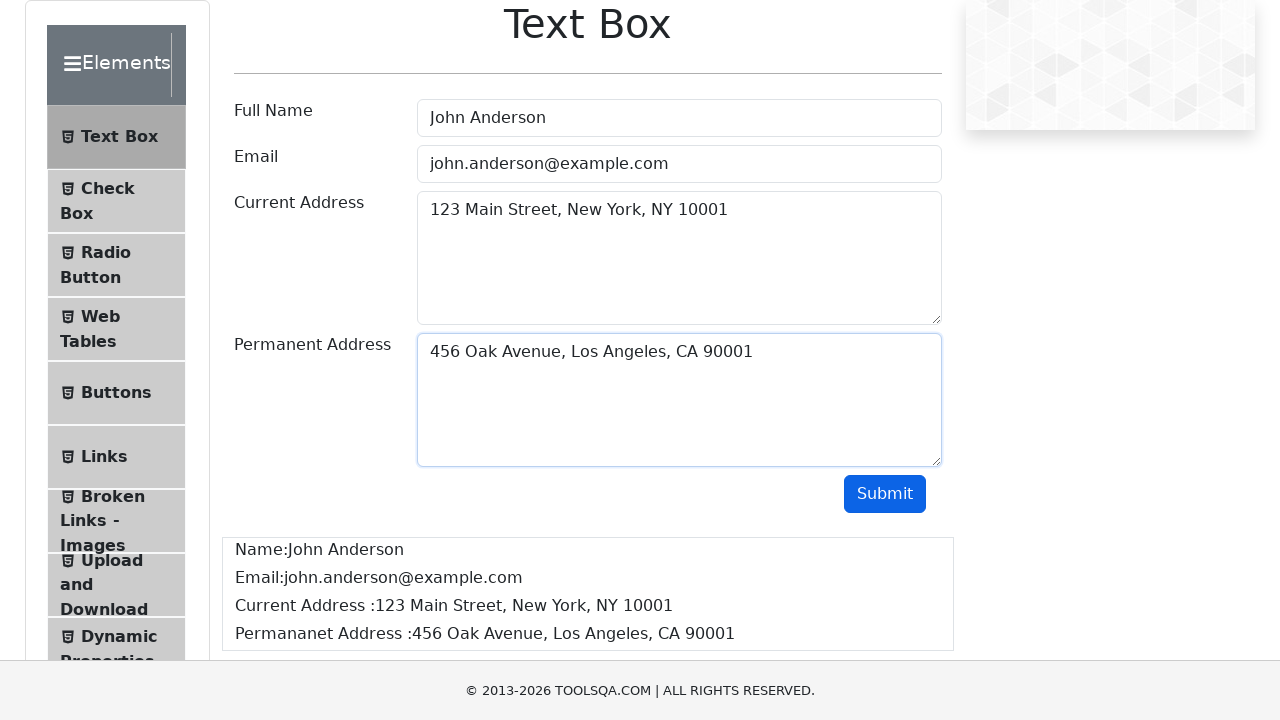

Output box appeared with submitted form data
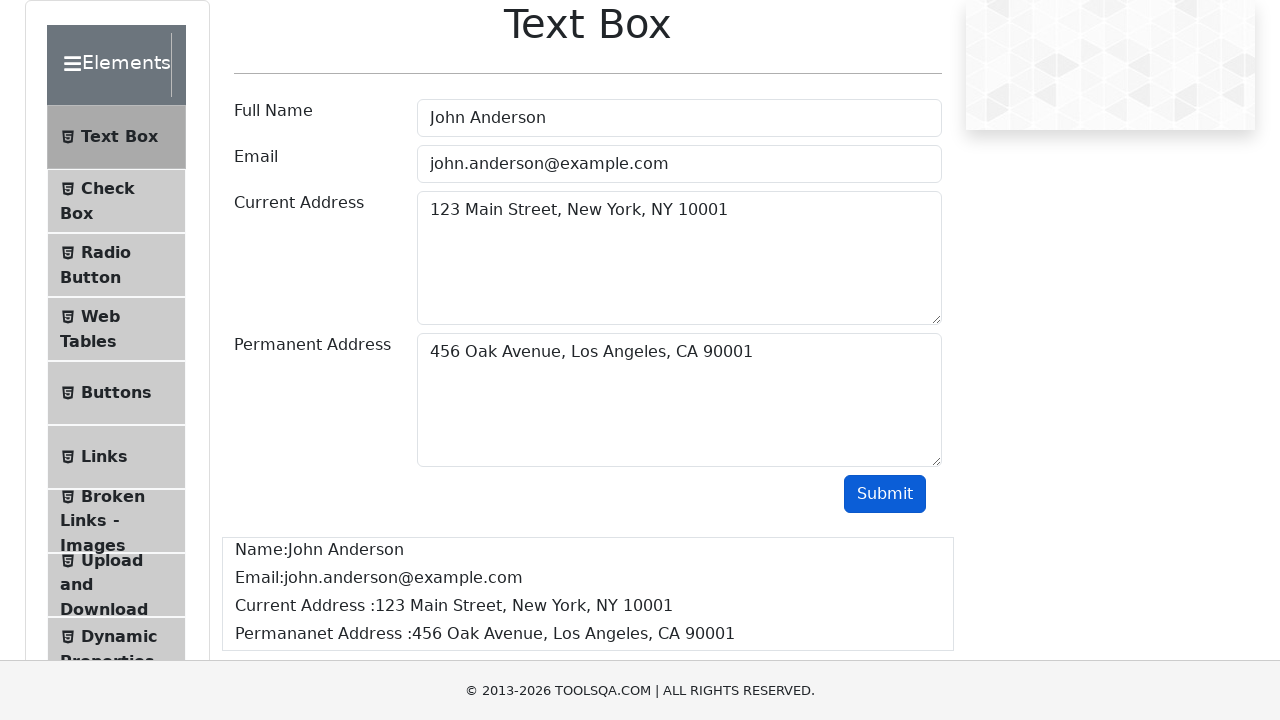

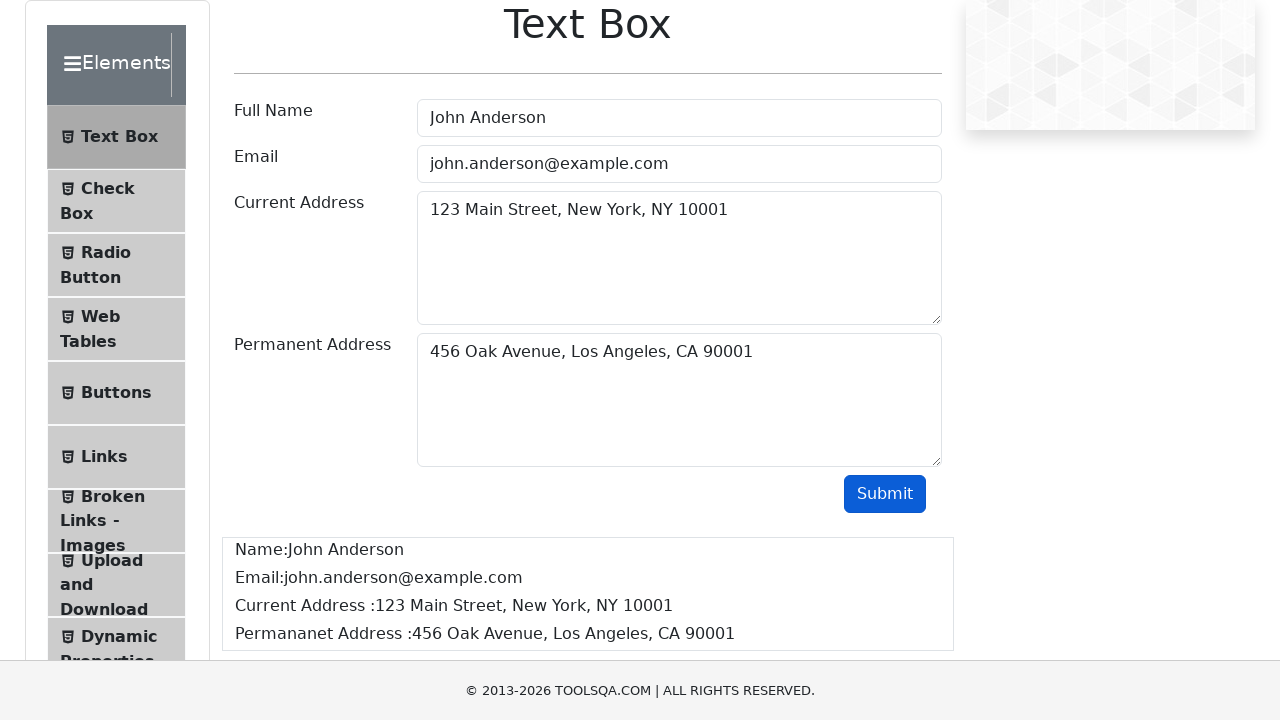